Tests JavaScript alert dialog by triggering an alert and accepting it

Starting URL: https://bonigarcia.dev/selenium-webdriver-java/dialog-boxes.html

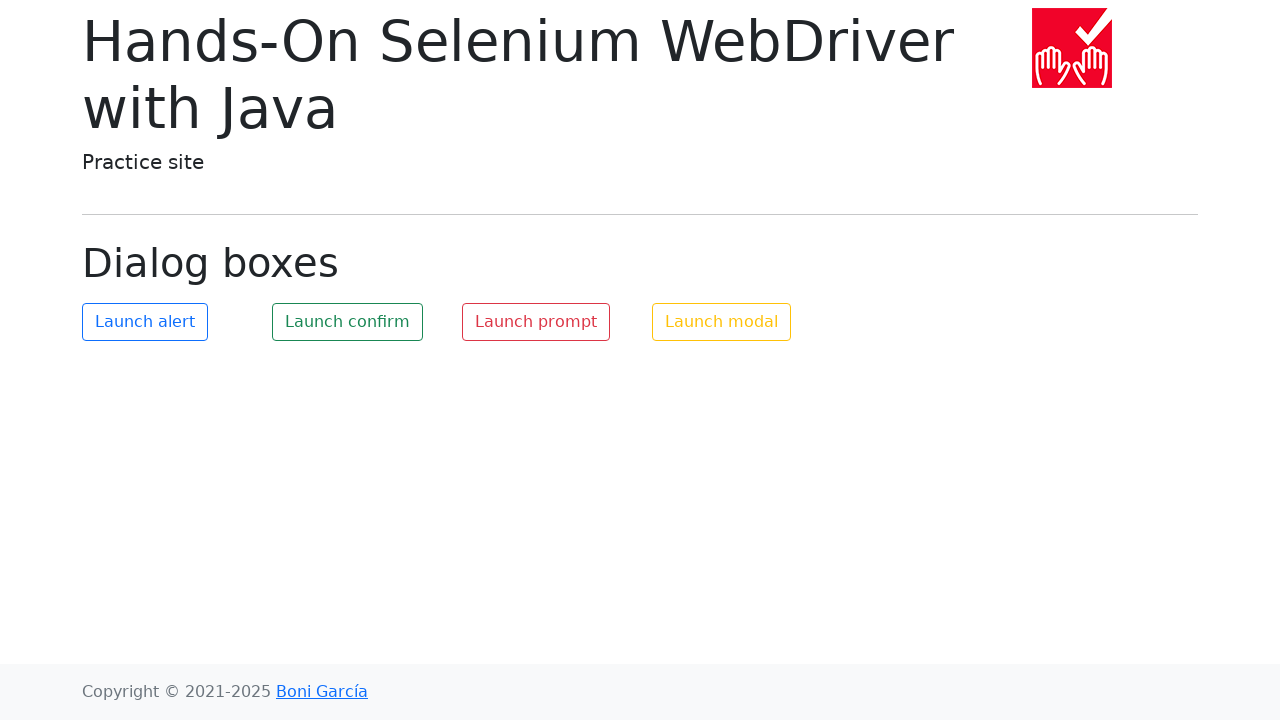

Clicked button to trigger JavaScript alert dialog at (145, 322) on #my-alert
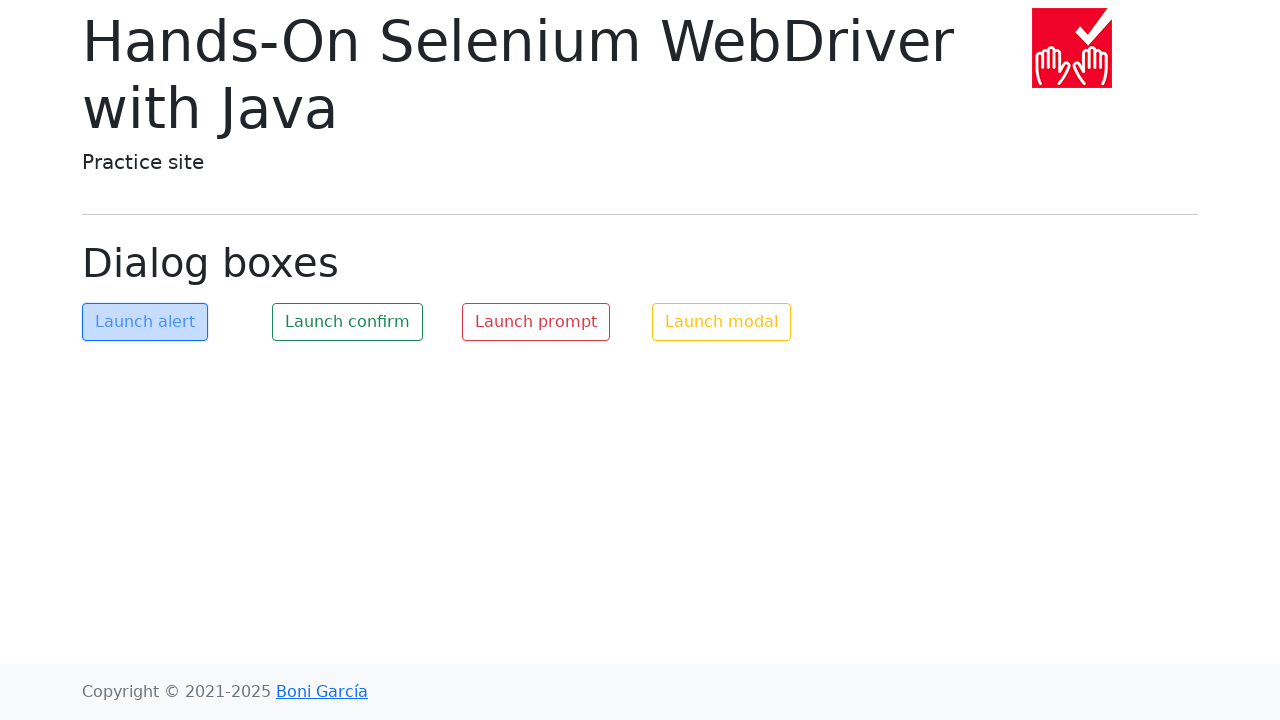

Set up dialog handler to accept alert
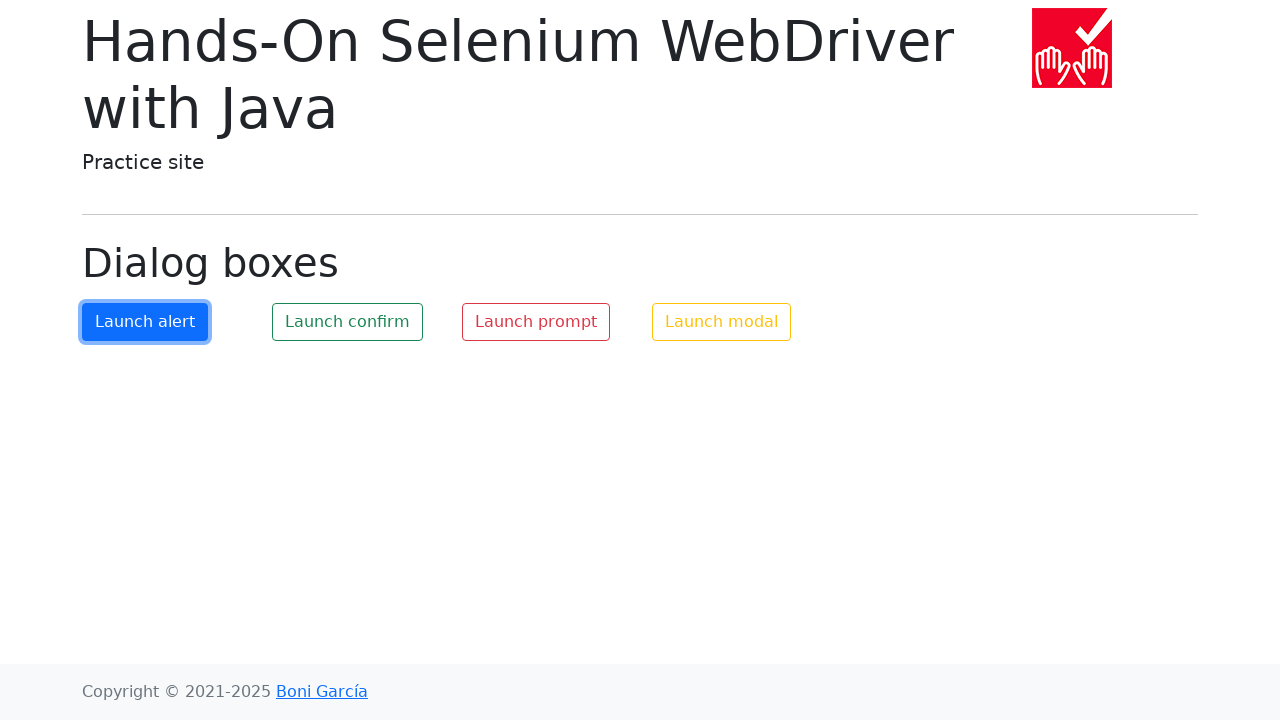

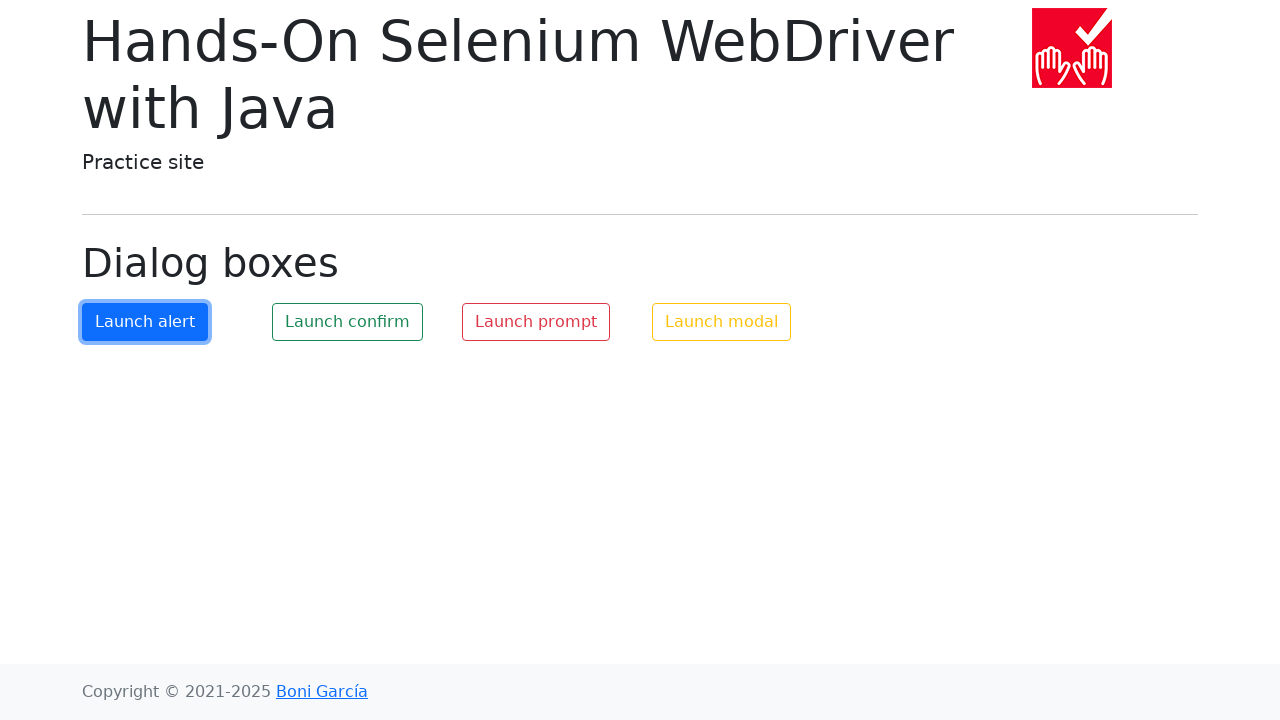